Tests JavaScript alert handling by triggering an alert and accepting it

Starting URL: https://the-internet.herokuapp.com/javascript_alerts

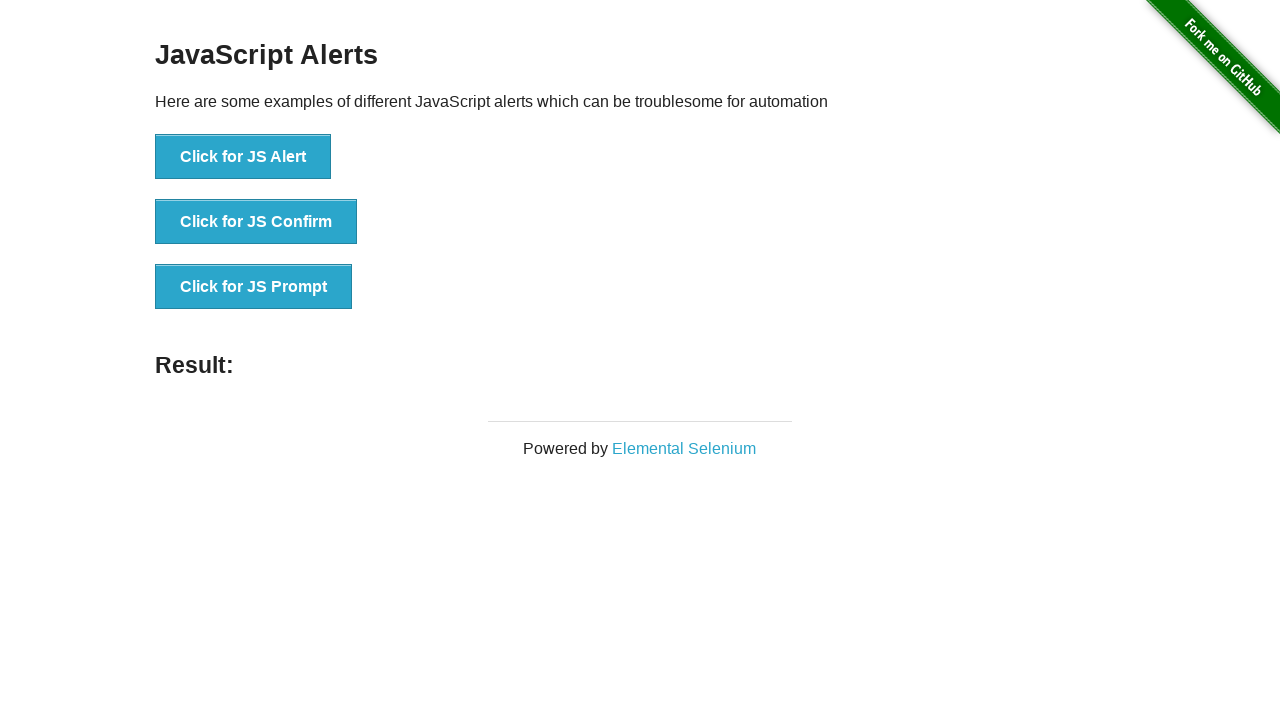

Clicked button to trigger JavaScript alert at (243, 157) on button:text('Click for JS Alert')
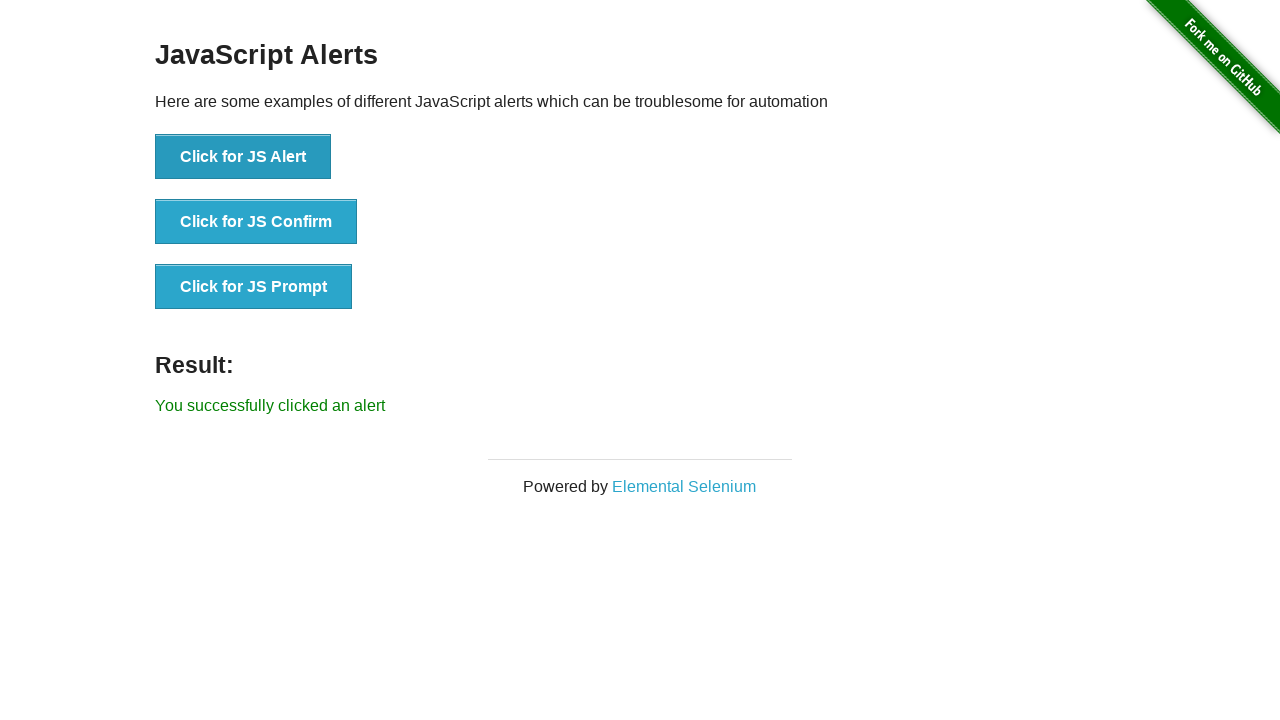

Set up dialog handler to accept alert
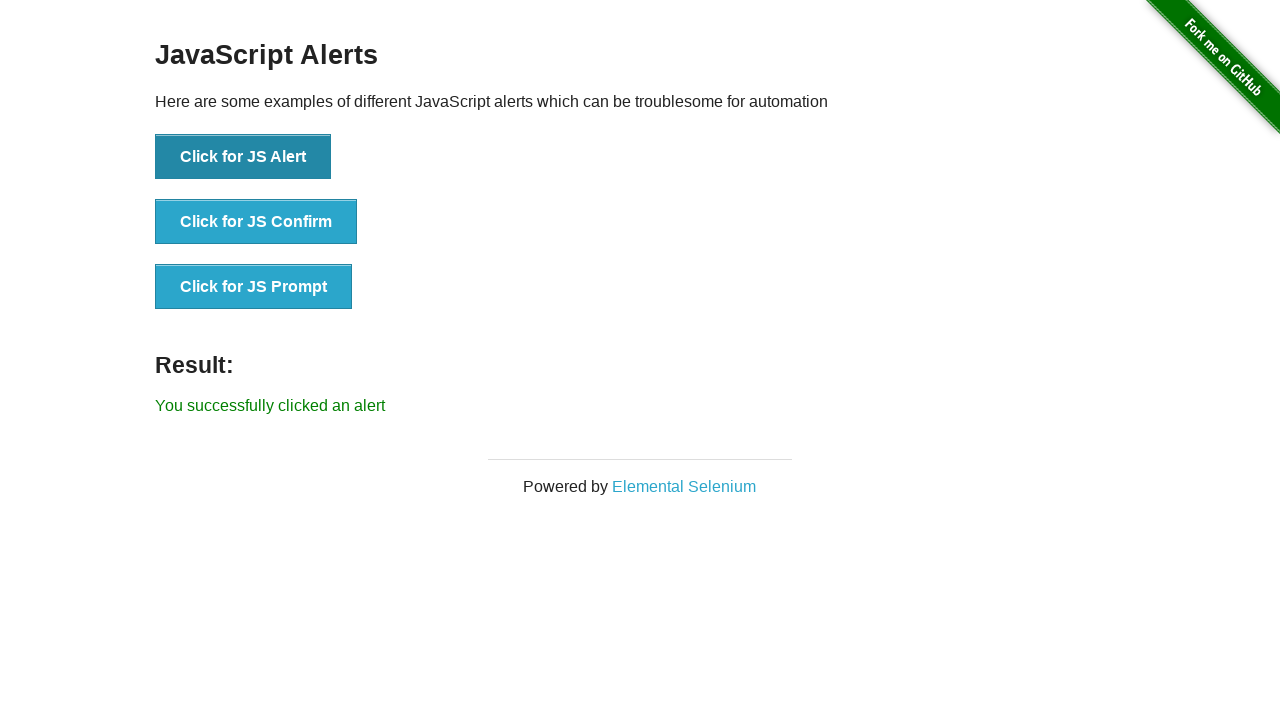

Alert was accepted and result message appeared
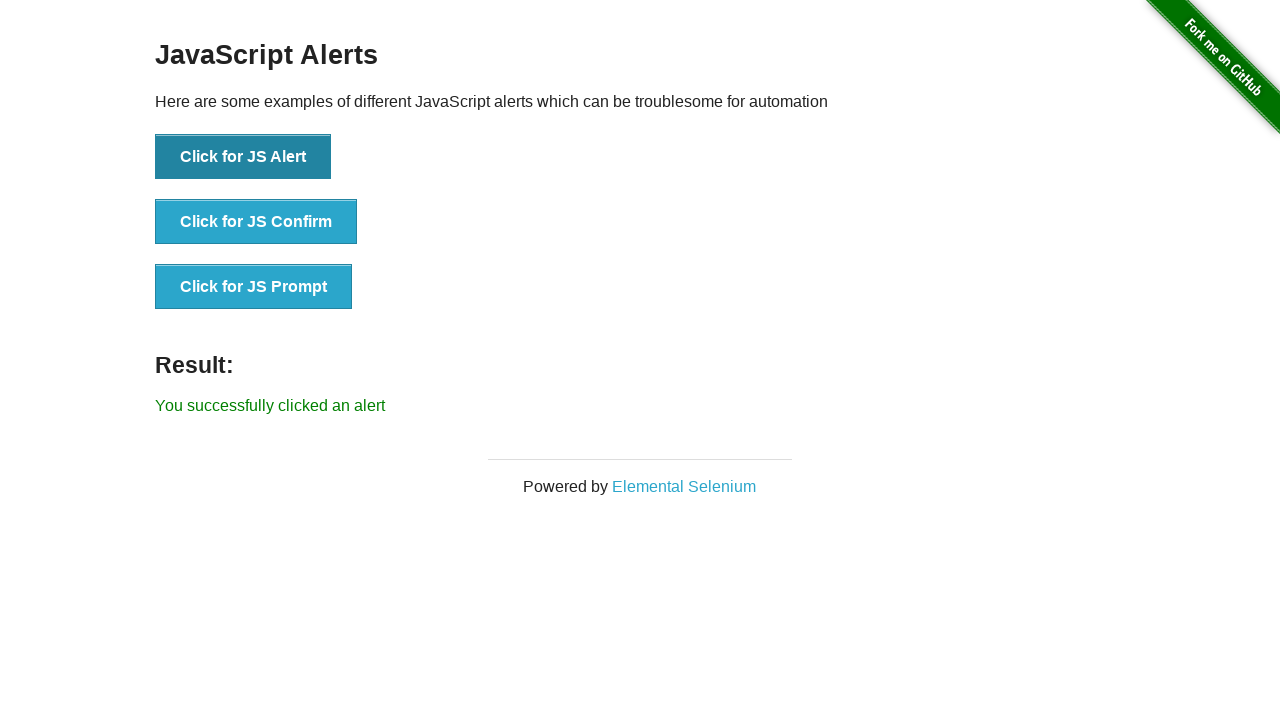

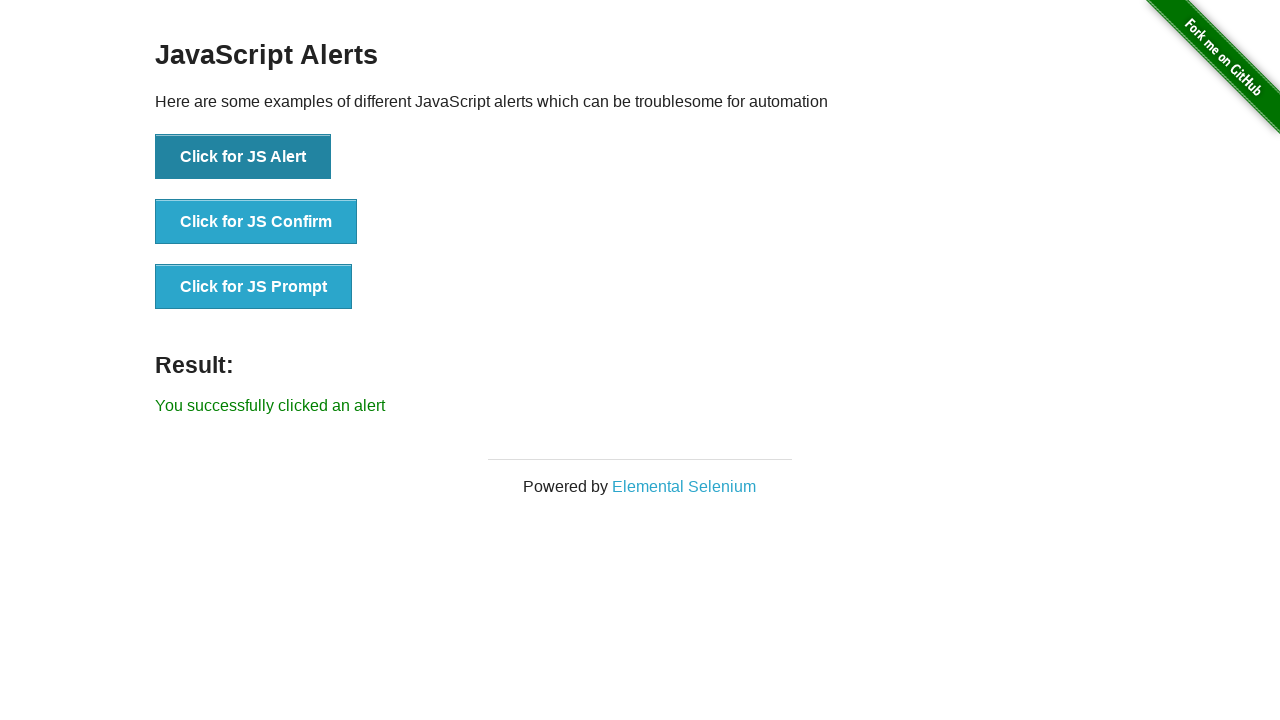